Tests user registration flow on Cyclos demo site by clicking register, filling in name, login name, email, selecting gender, and proceeding through the registration form.

Starting URL: https://demo.cyclos.org/ui/home

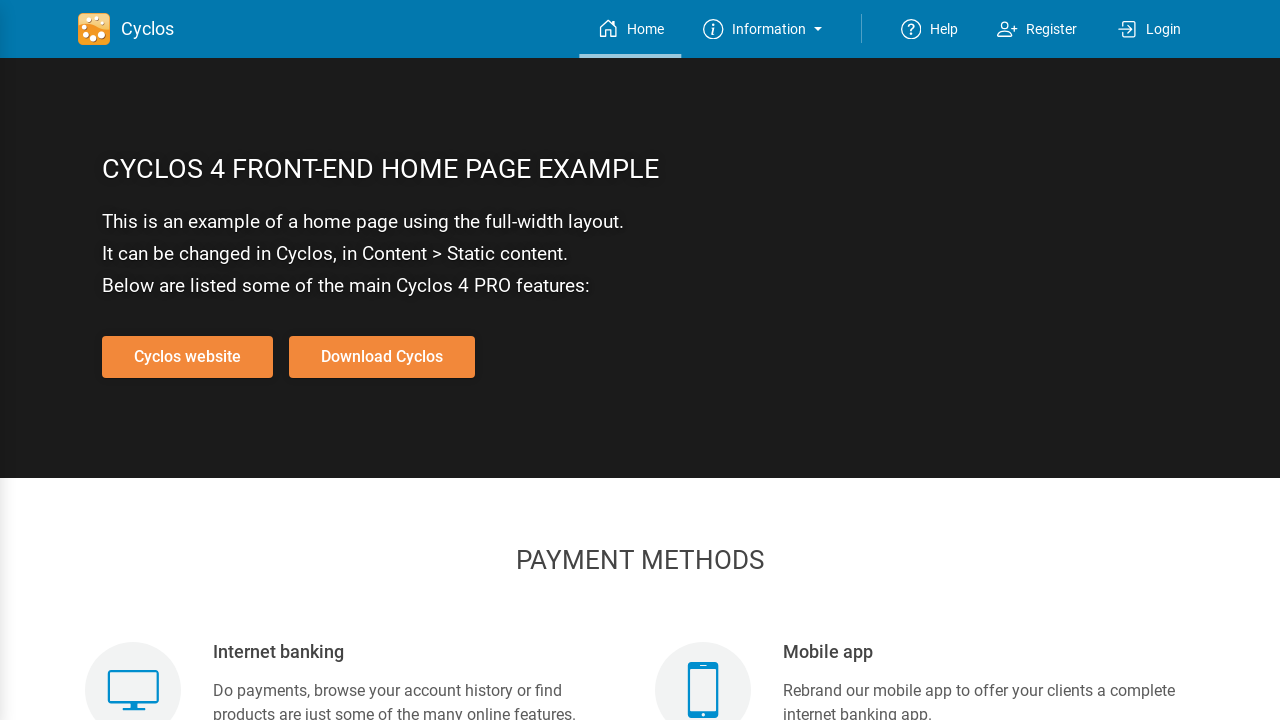

Clicked Register button to start registration flow at (1037, 29) on xpath=//a[@id='register-link']
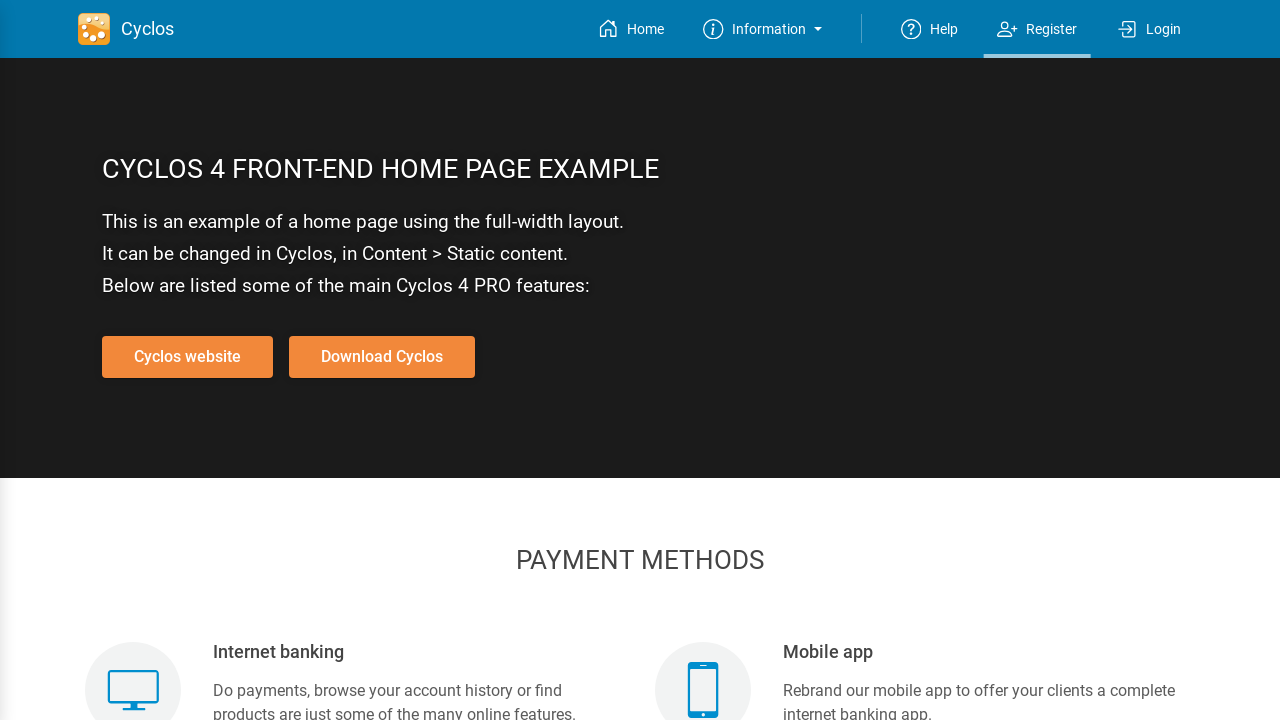

Filled in name field with 'Maria' on (//input[@type='text'])[1]
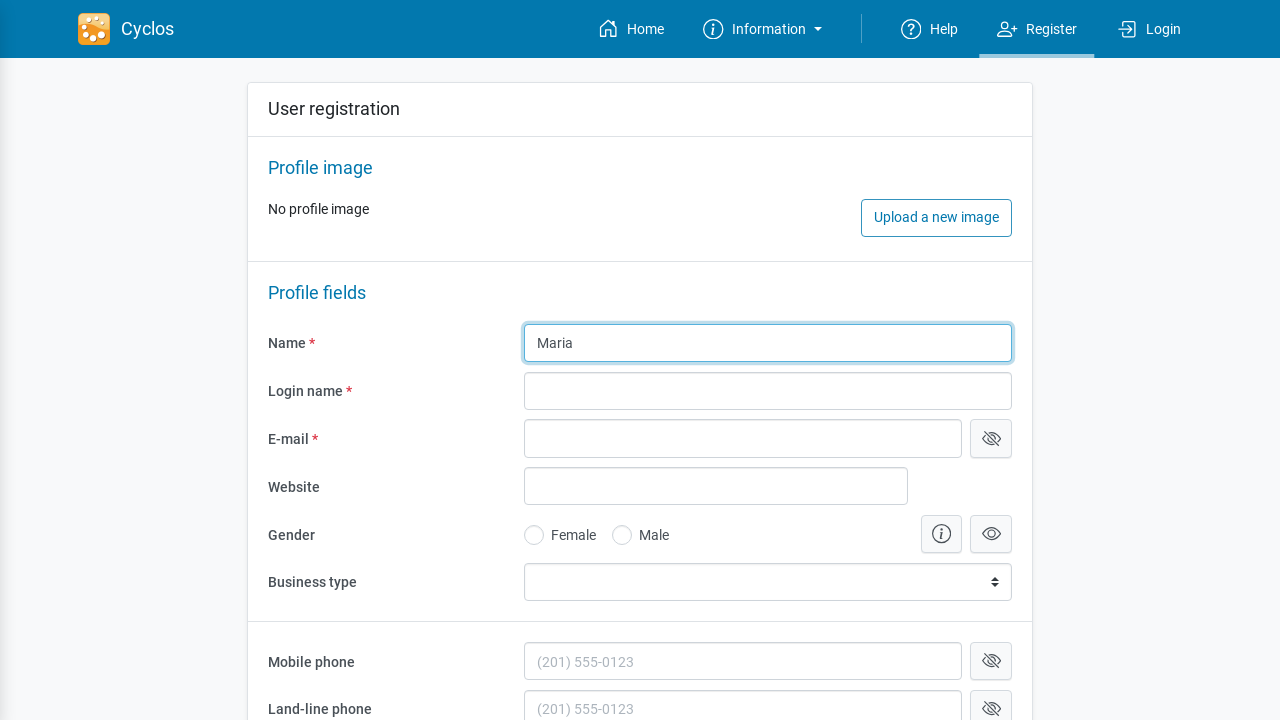

Filled in login name field with 'MariaGarcia2024' on (//input[@type='text'])[2]
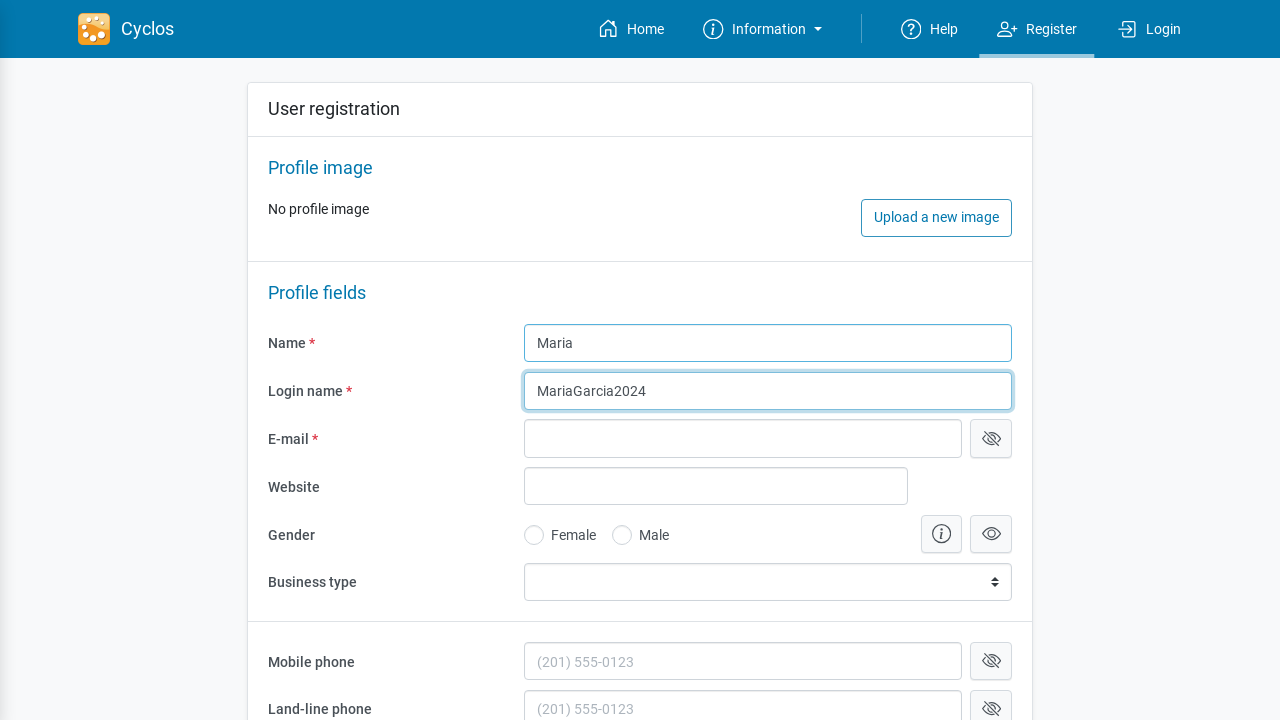

Filled in email field with 'maria.garcia@example.com' on (//input[@type='text'])[3]
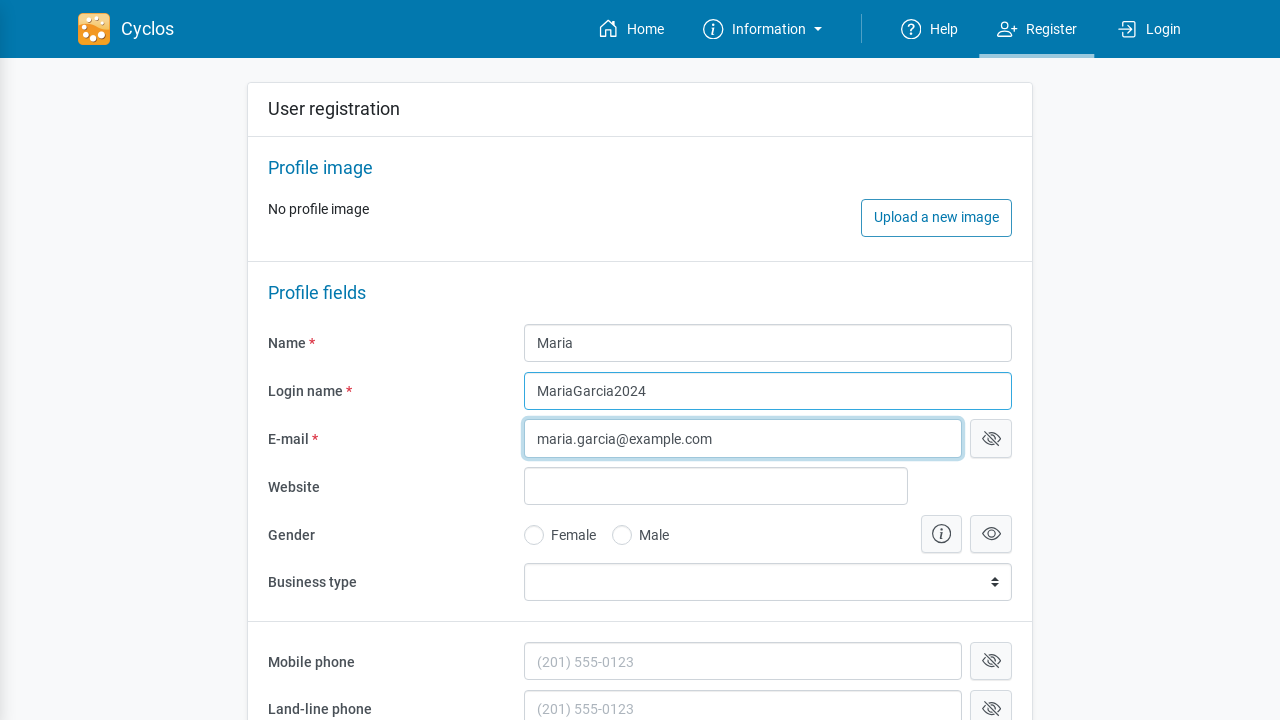

Selected Female gender option at (572, 535) on xpath=//label[text()=' Female ']
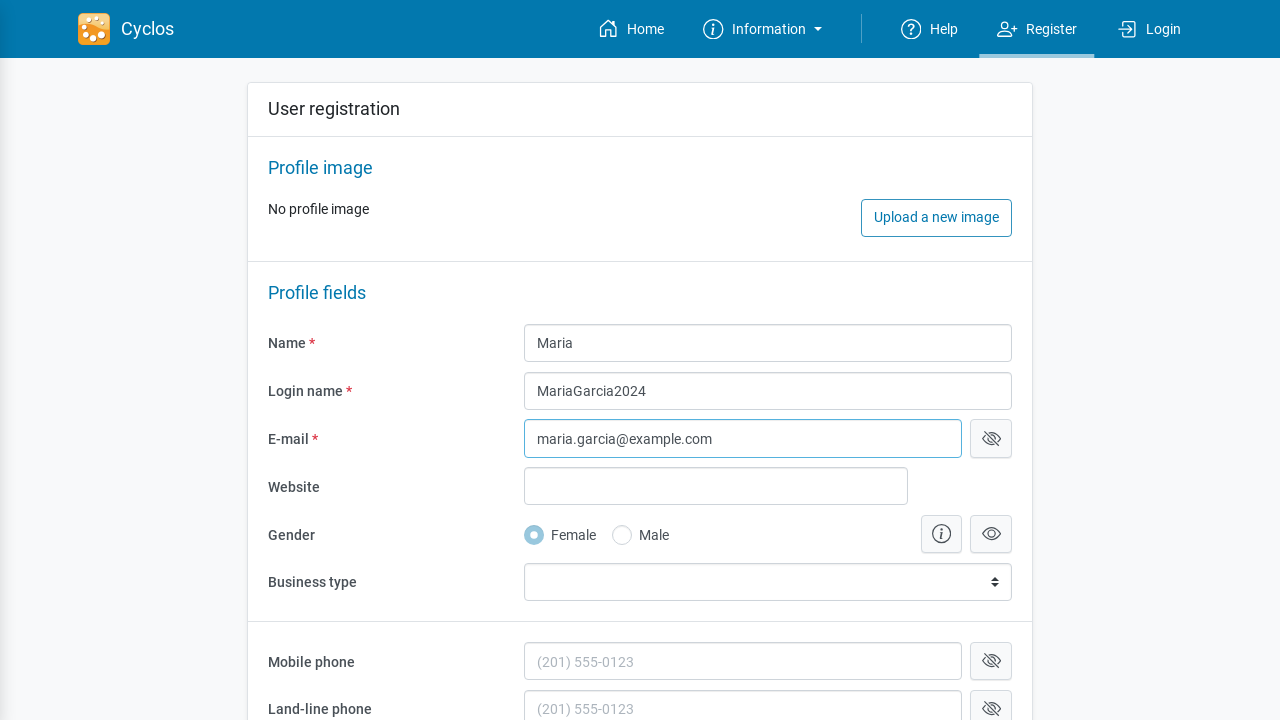

Clicked Next button to proceed with registration at (932, 664) on xpath=//span[text()='Next']
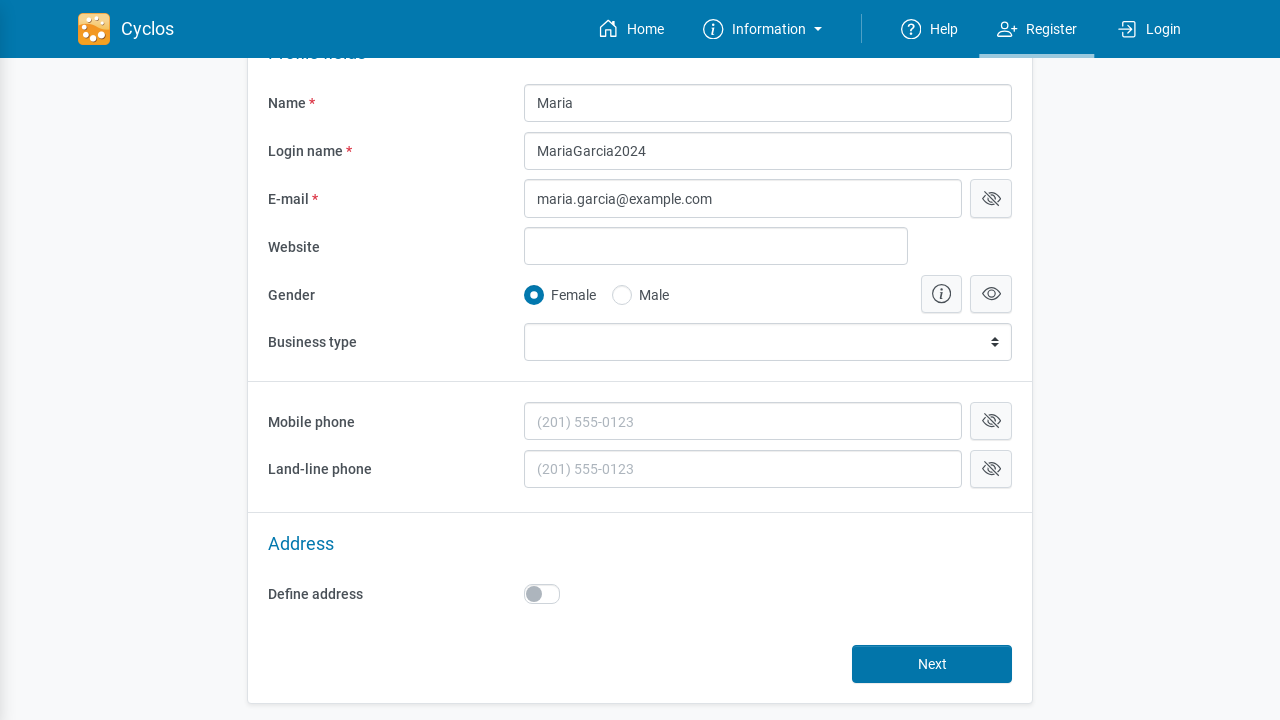

Registration confirmation page loaded successfully
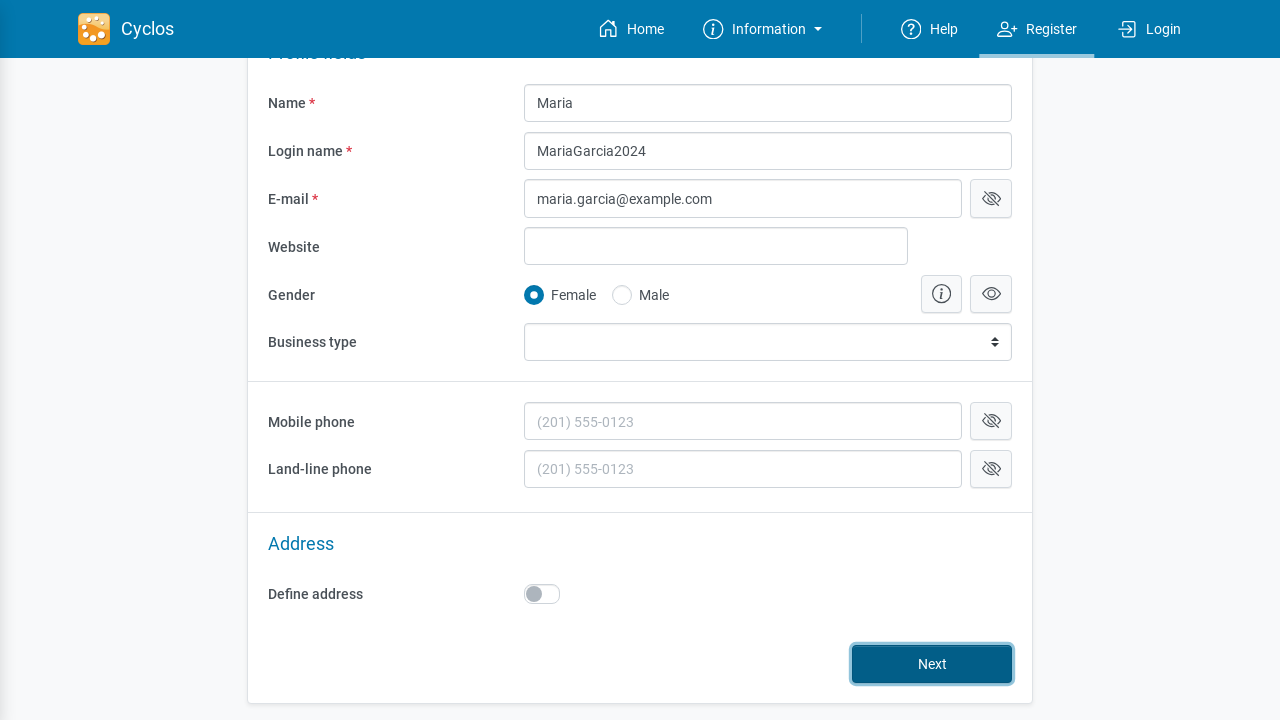

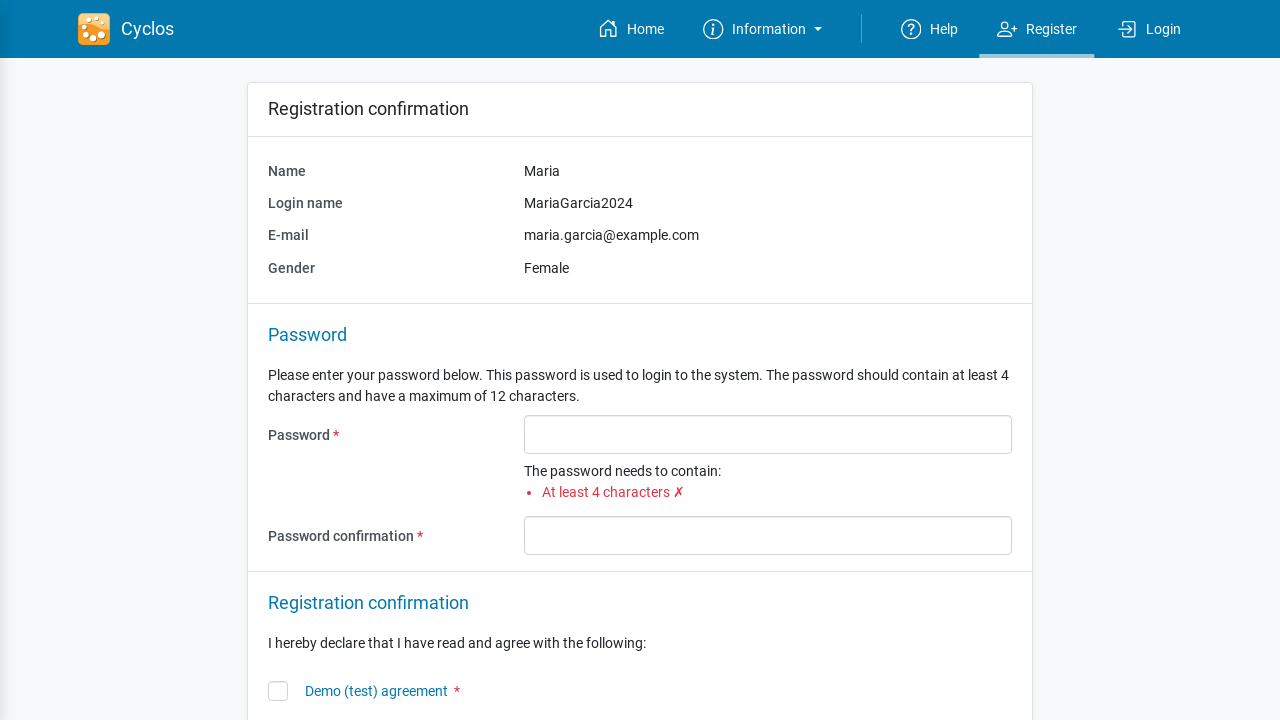